Tests checkbox interactions by checking the first checkbox and unchecking the second checkbox on a practice page

Starting URL: https://practice.cydeo.com/checkboxes

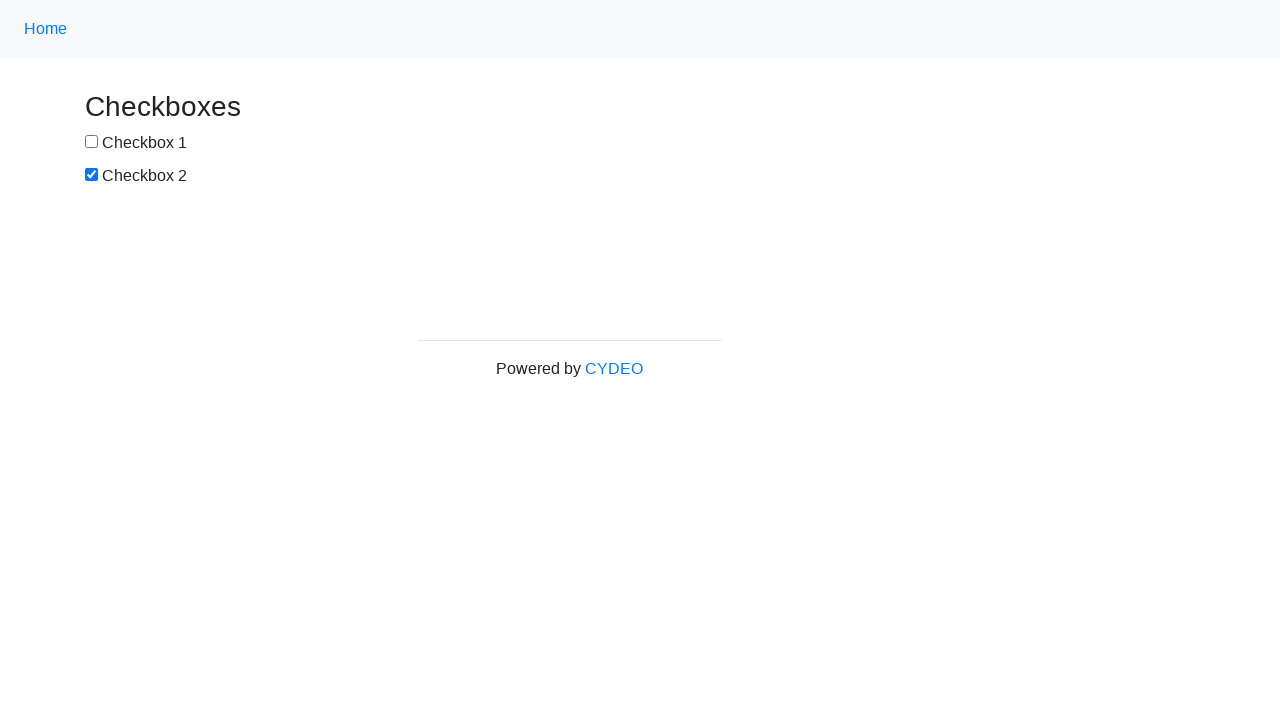

Navigated to checkbox practice page
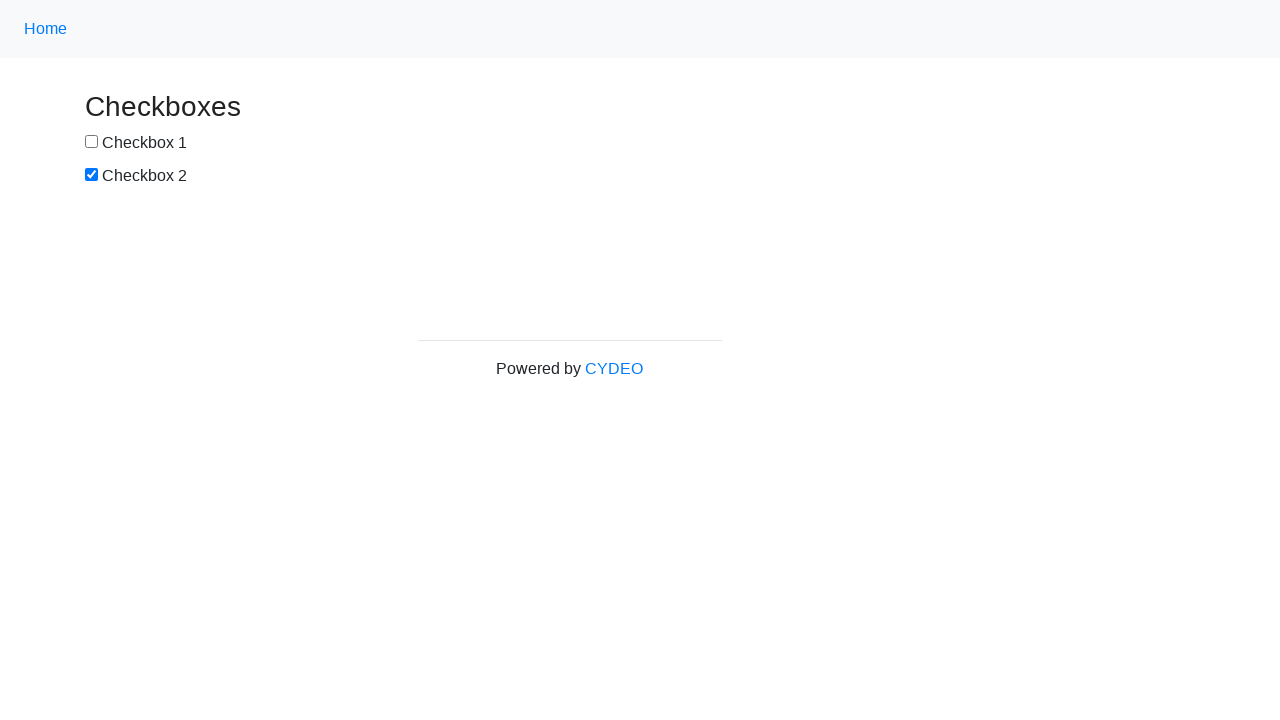

Checked the first checkbox at (92, 142) on xpath=//input[@id="box1"]
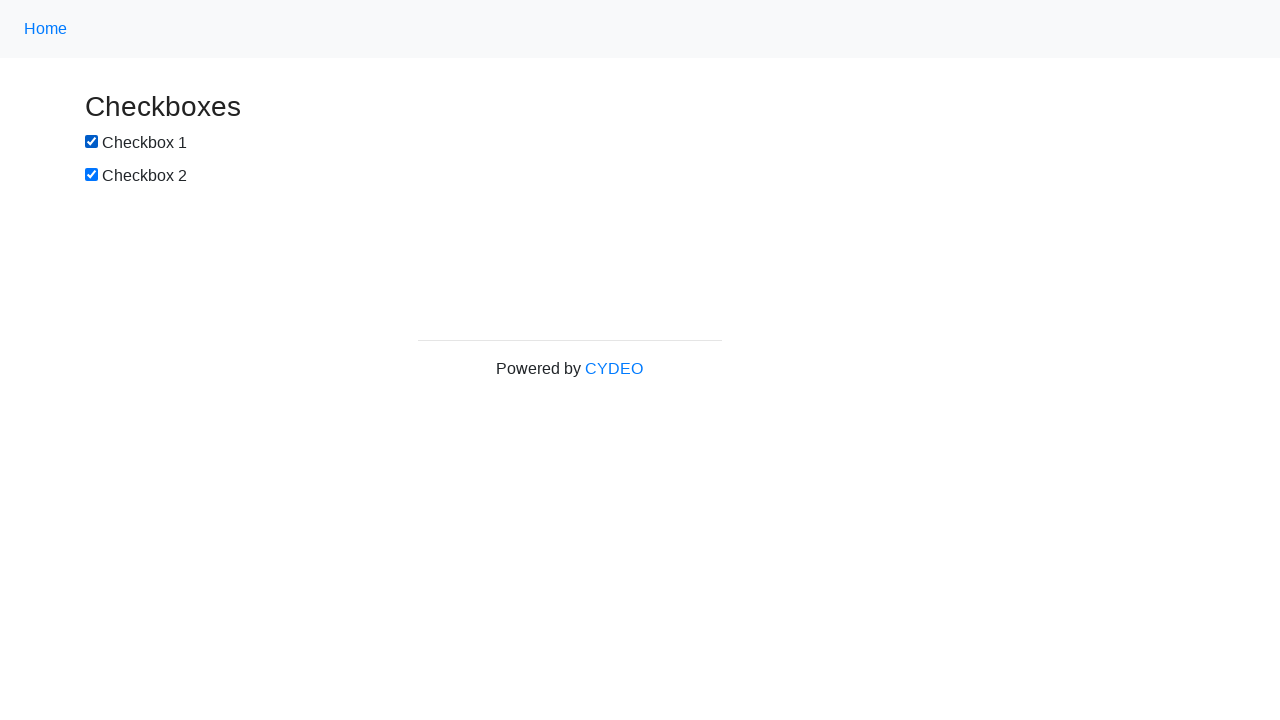

Unchecked the second checkbox at (92, 175) on xpath=//input[@id="box2"]
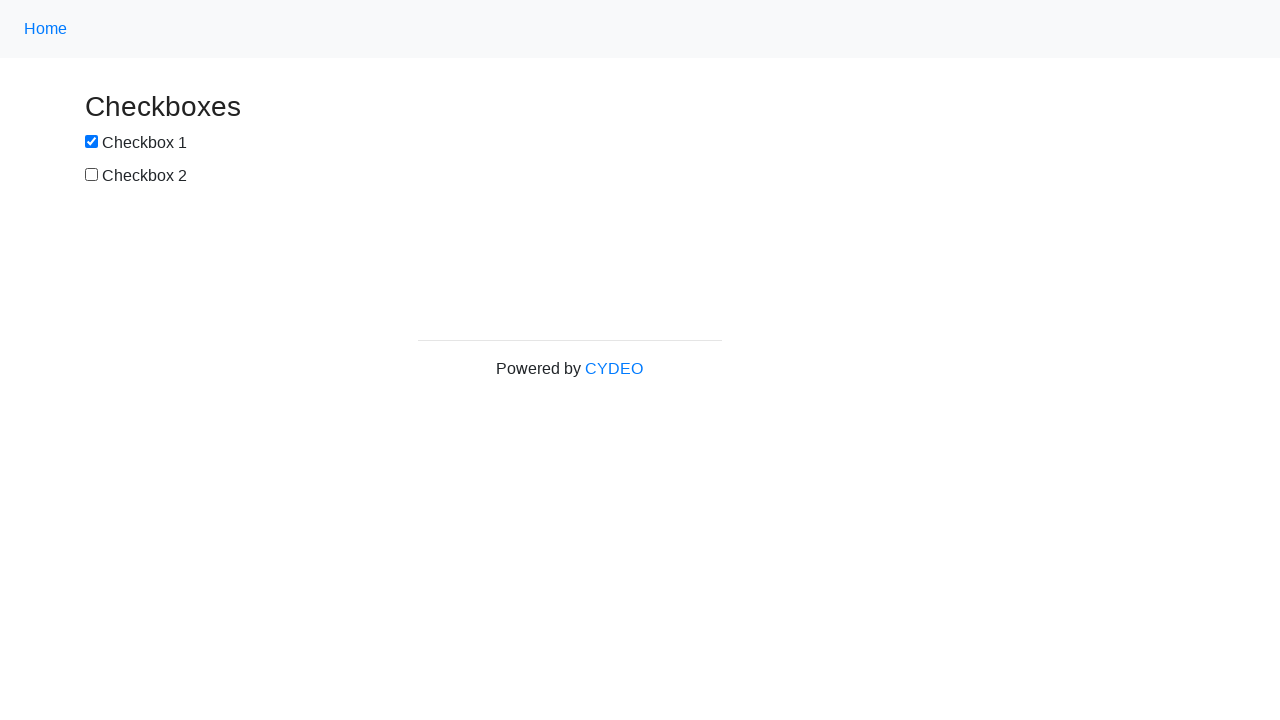

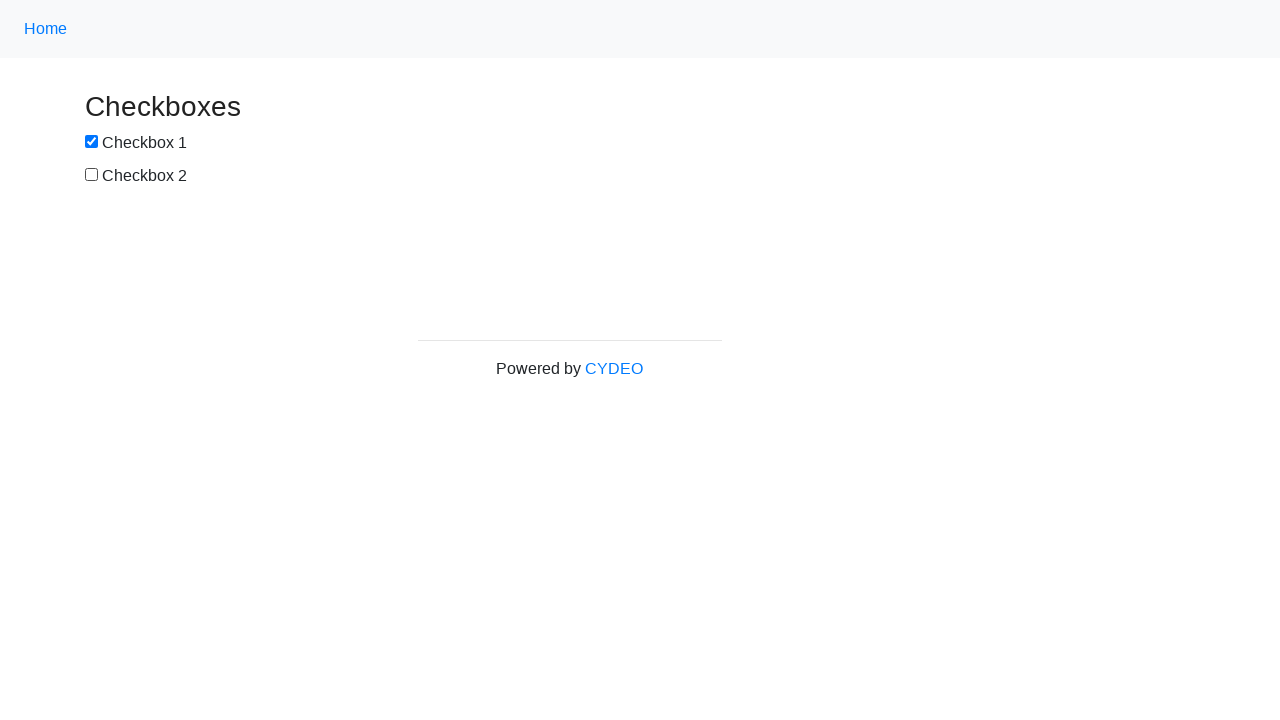